Navigates to the checkboxes page and clicks the first checkbox to select it

Starting URL: http://the-internet.herokuapp.com/checkboxes

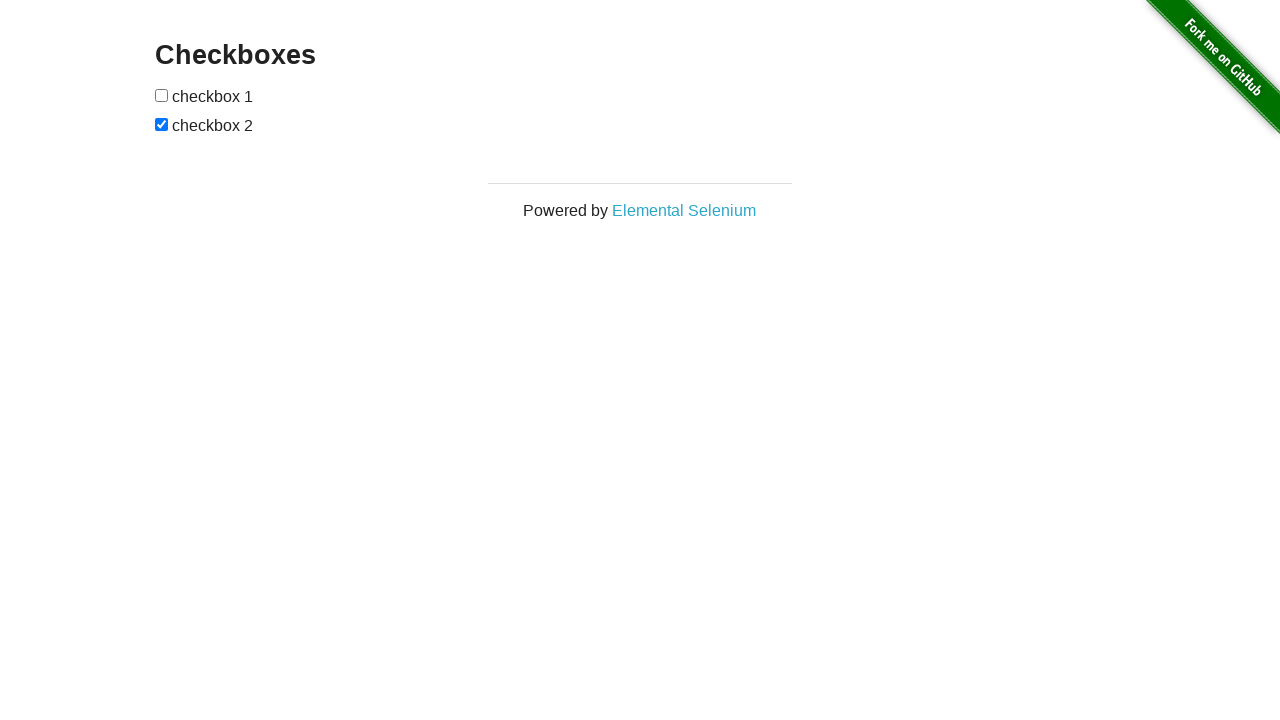

Navigated to checkboxes page
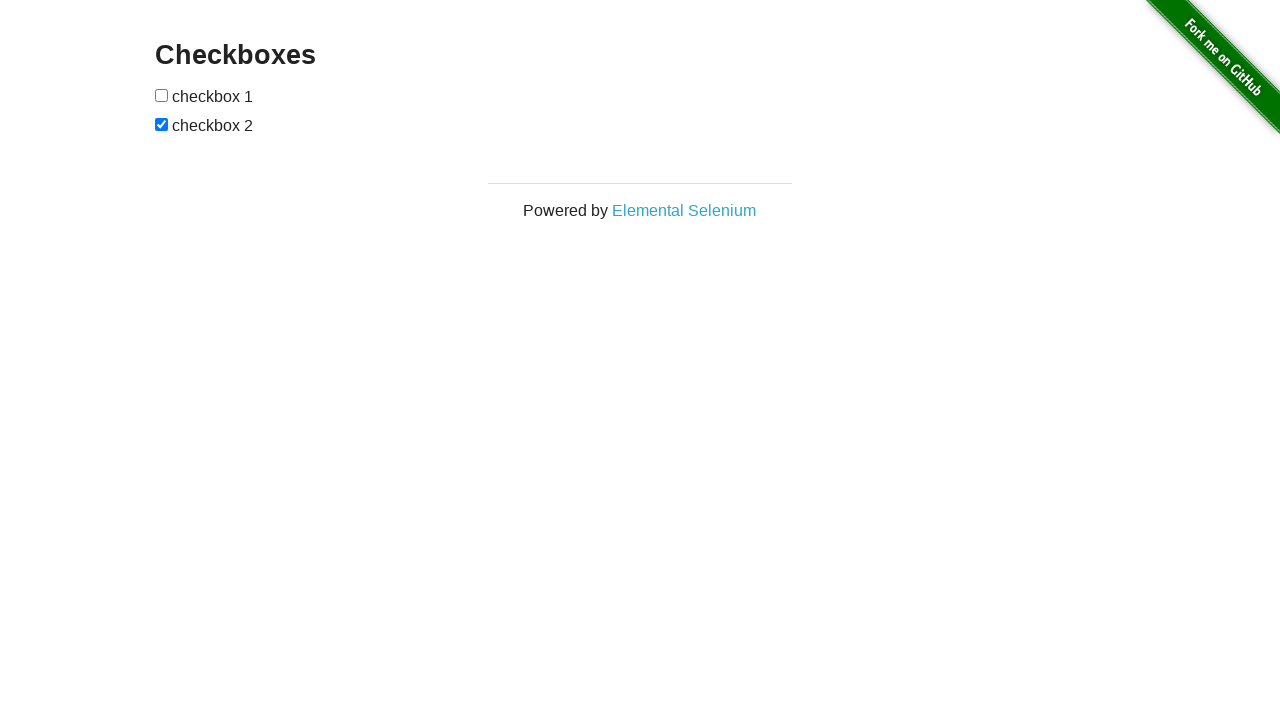

Clicked the first checkbox to select it at (162, 95) on #checkboxes input:first-of-type
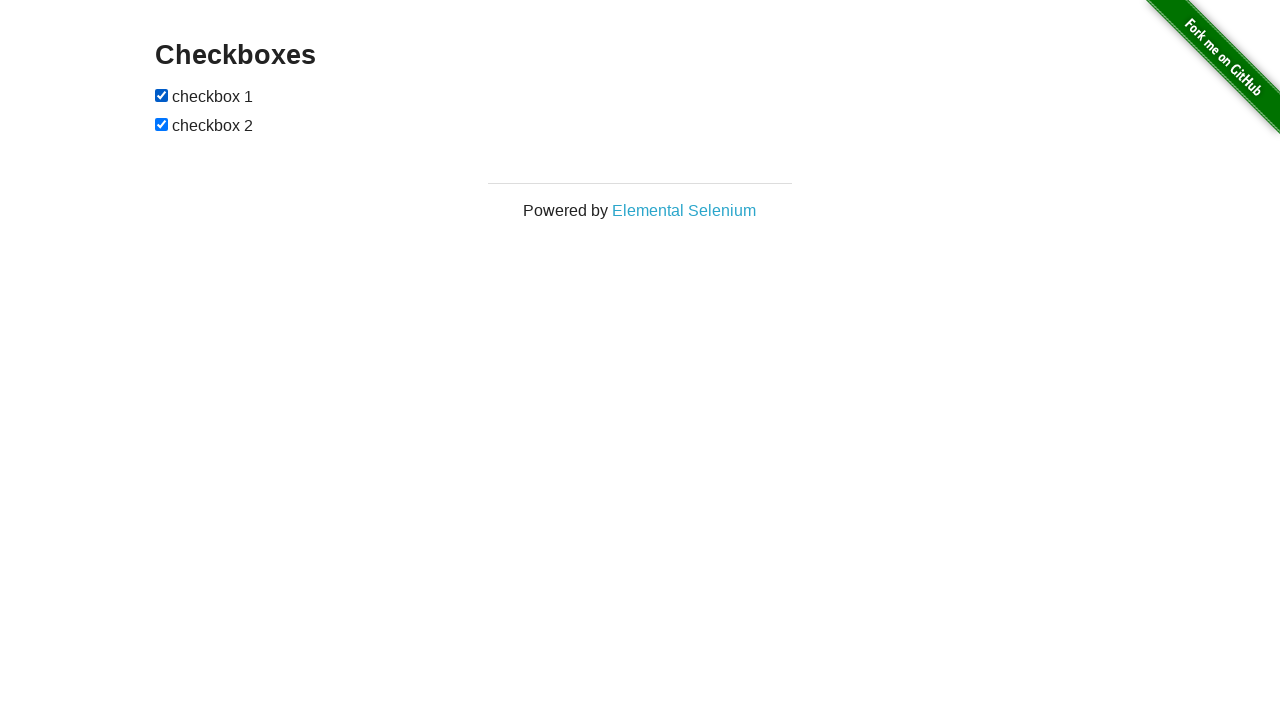

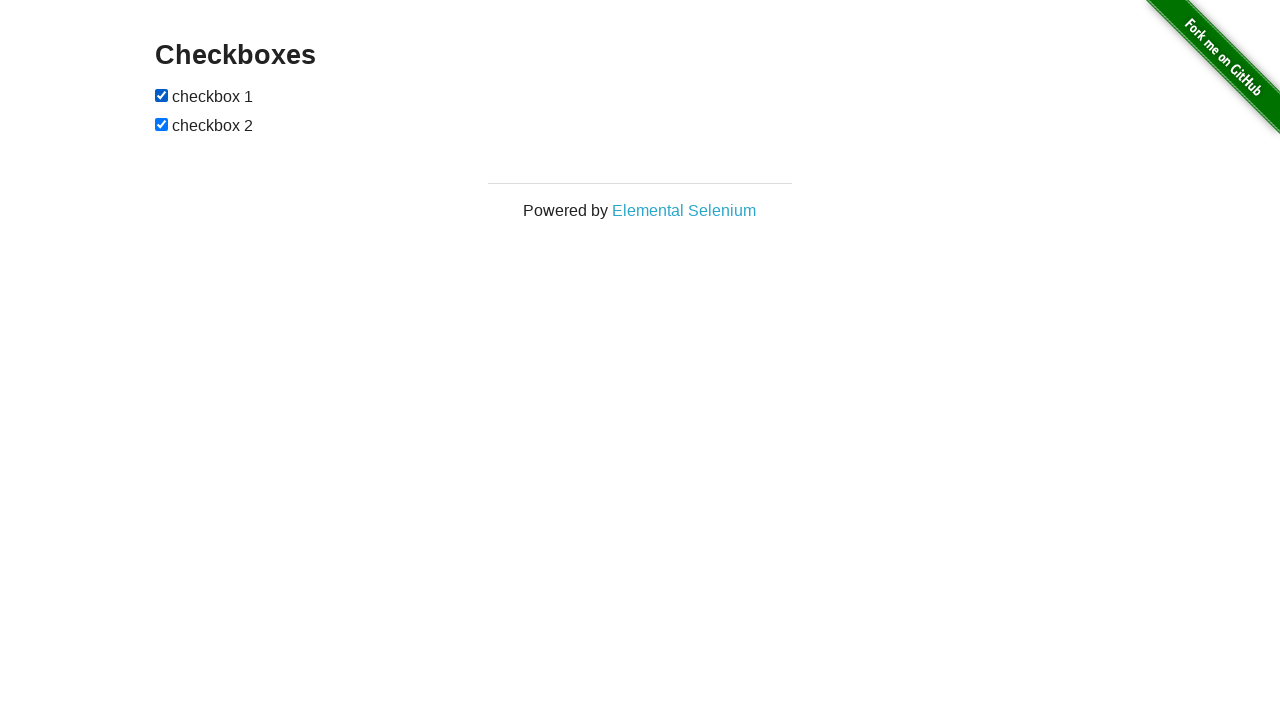